Navigates to the Delhi Capitals cricket team website

Starting URL: https://www.delhicapitals.in/

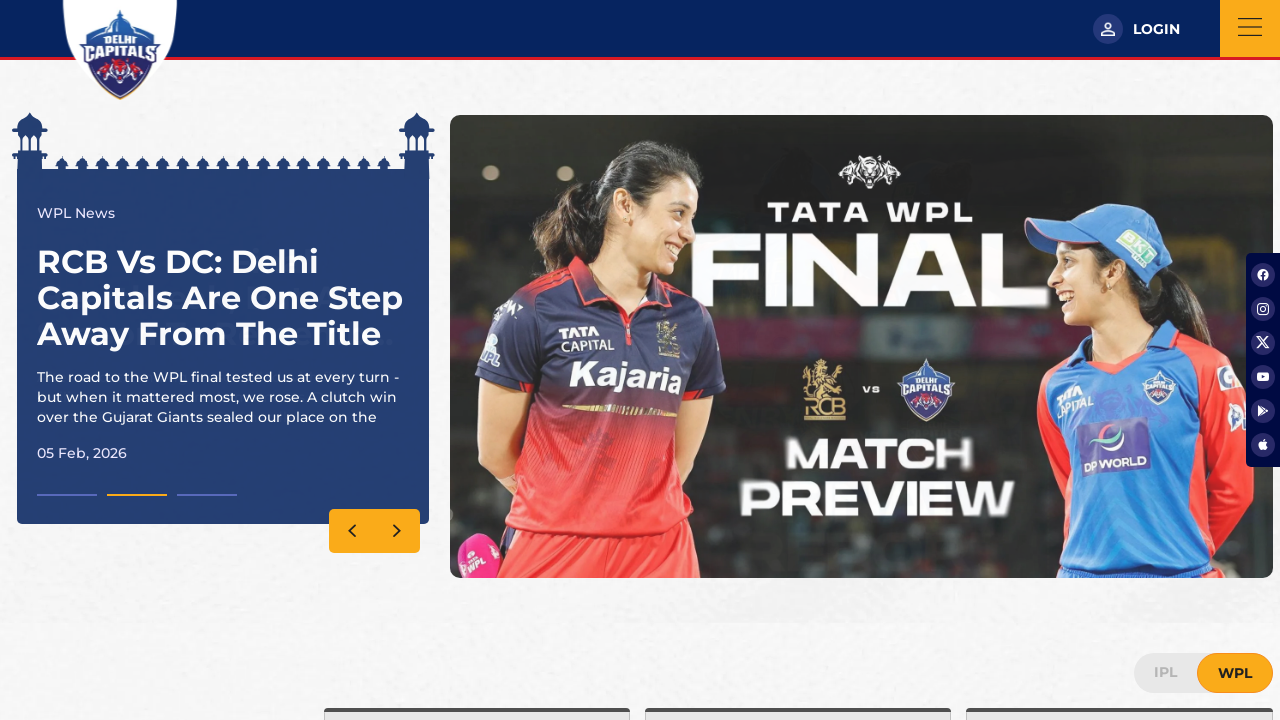

Navigated to Delhi Capitals cricket team website
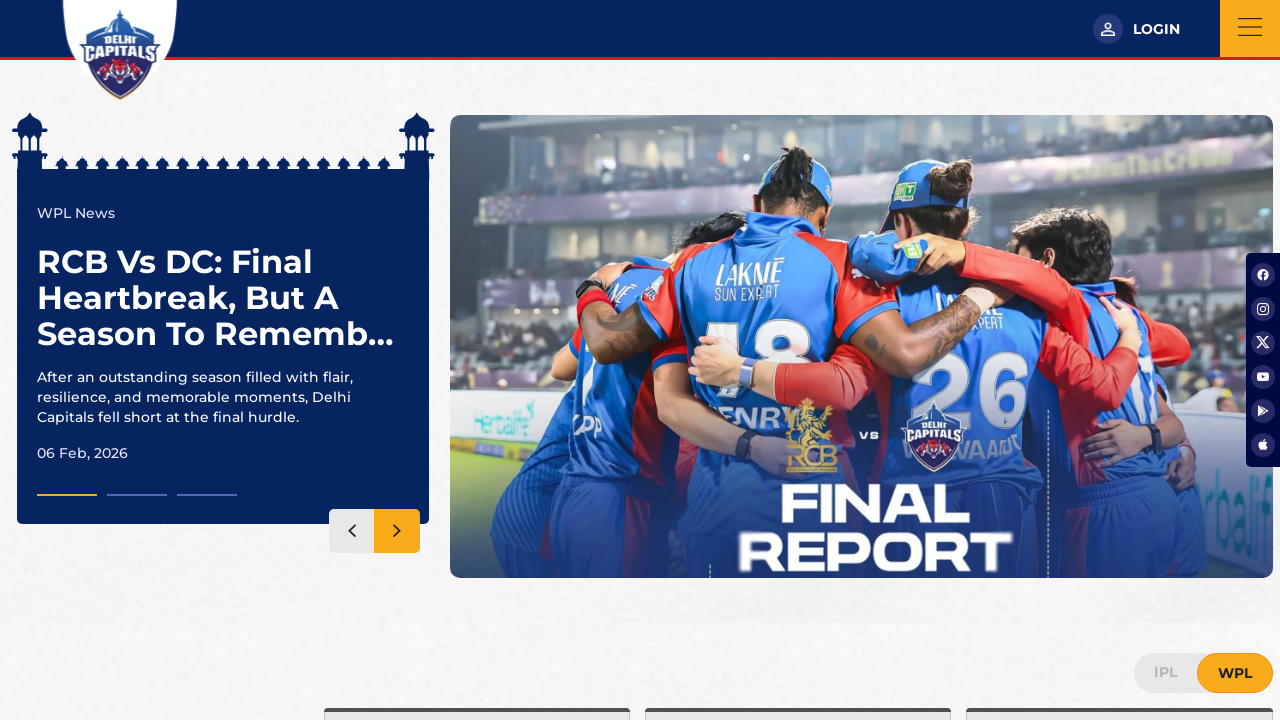

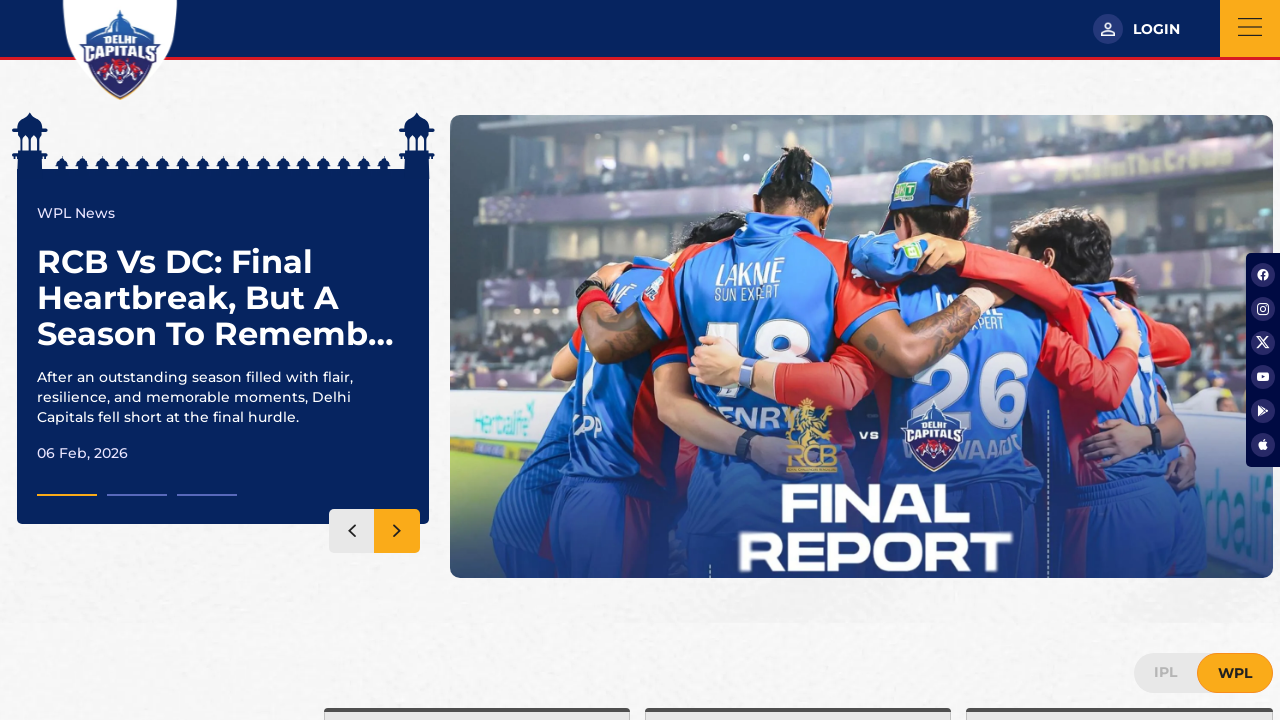